Tests interaction with a hidden frame by scrolling to it, switching into the frame, clicking a button, and handling an alert.

Starting URL: https://wcaquino.me/selenium/componentes.html

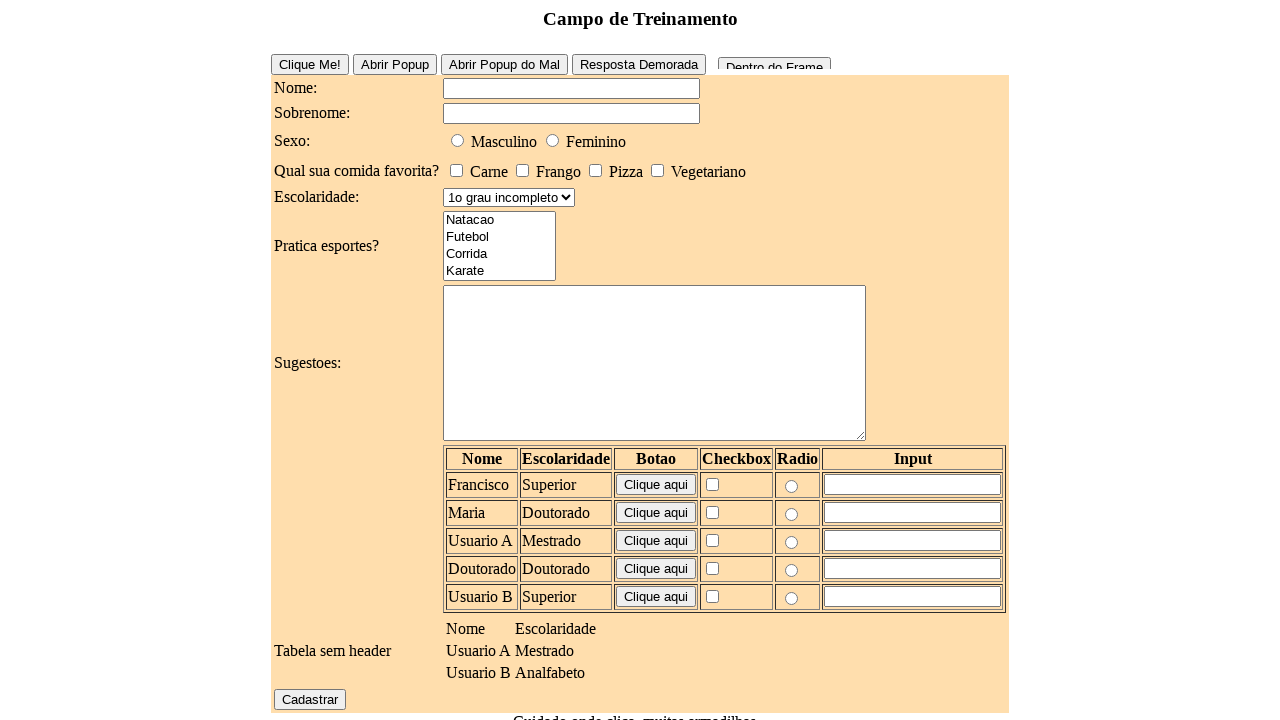

Scrolled to hidden frame #frame2
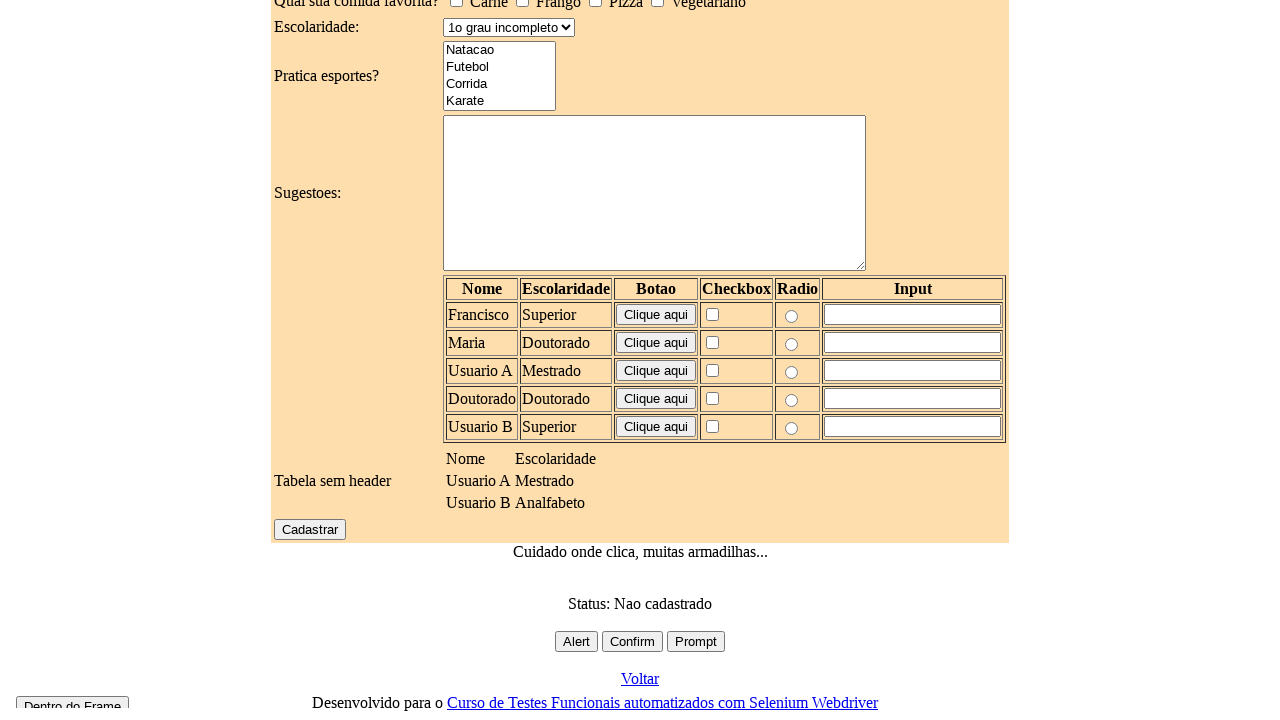

Located and switched to frame #frame2
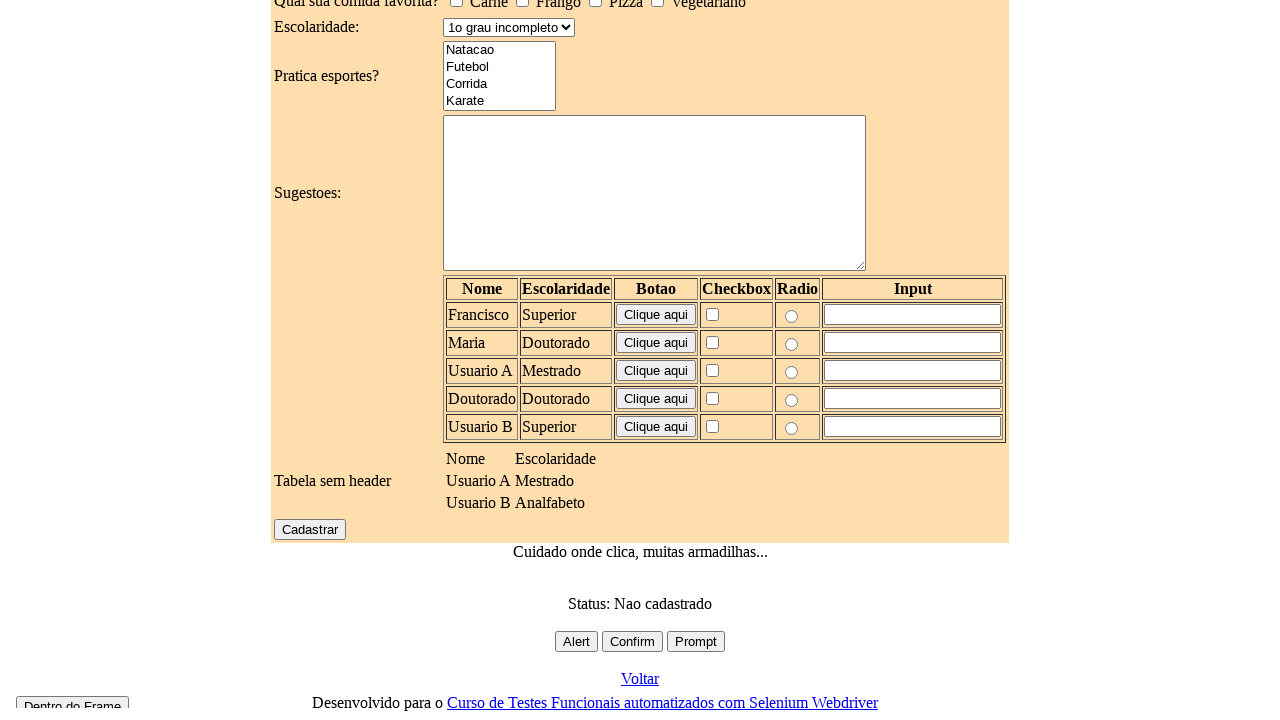

Clicked button #frameButton inside the frame at (72, 698) on #frame2 >> internal:control=enter-frame >> #frameButton
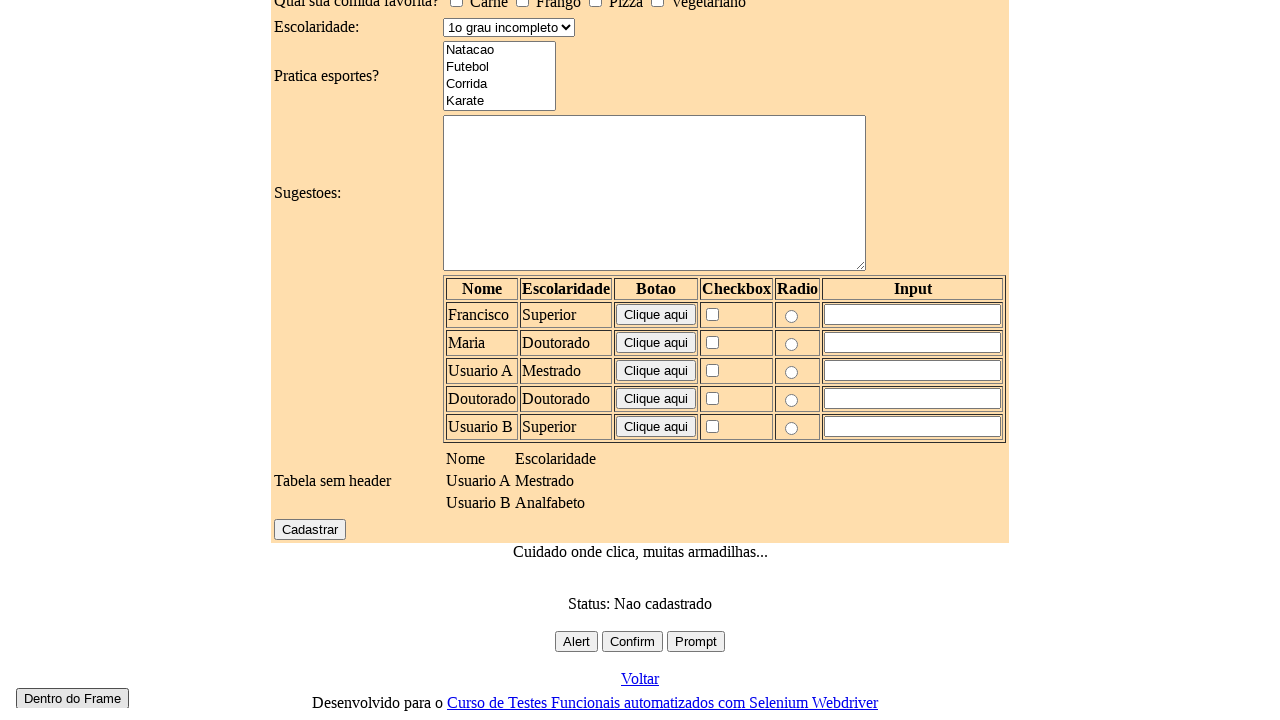

Set up dialog handler to accept alerts
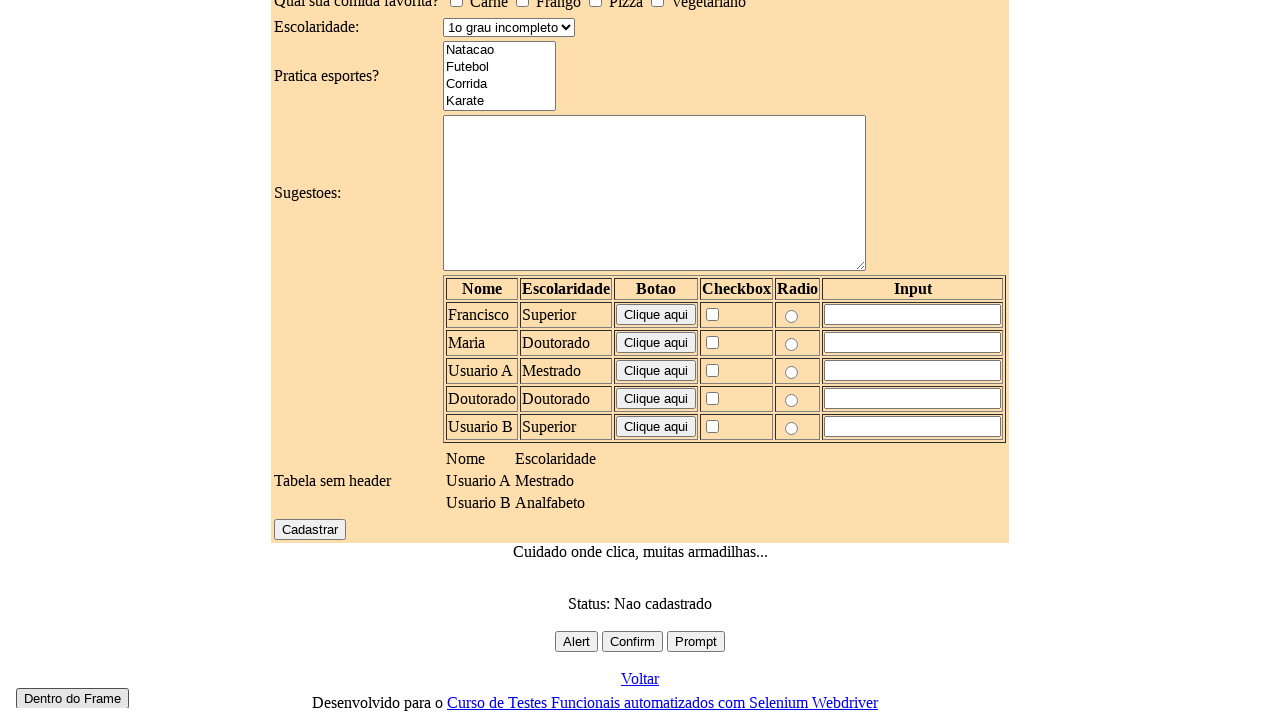

Waited 500ms for alert handling to complete
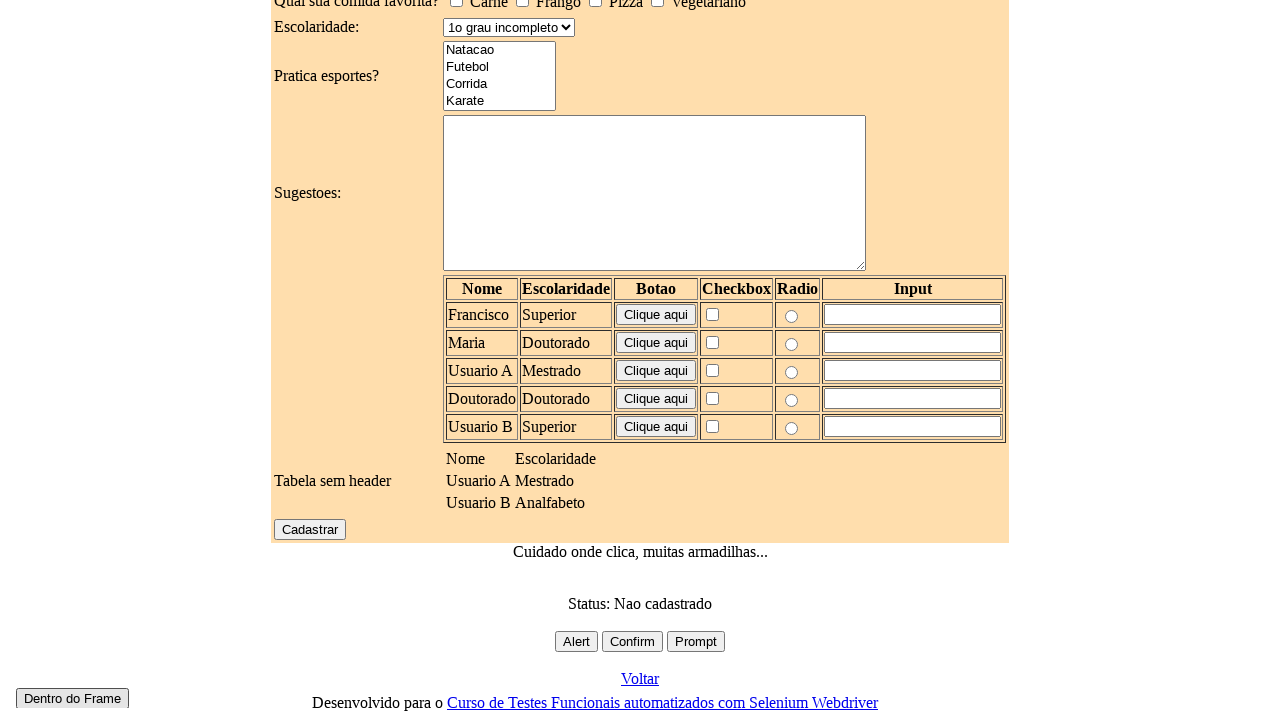

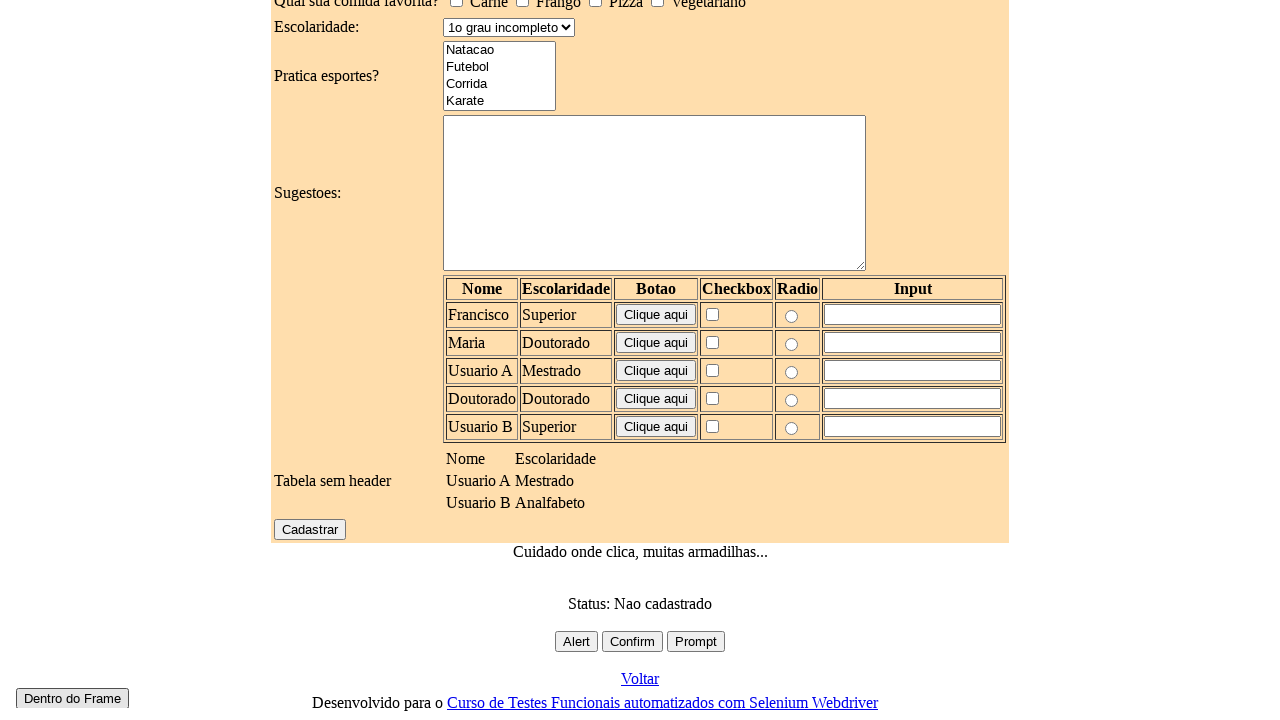